Extracts a mathematical value from the page, calculates a result using a logarithmic formula, and fills a form with the answer along with selecting checkboxes and radio buttons before submitting.

Starting URL: http://suninjuly.github.io/math.html

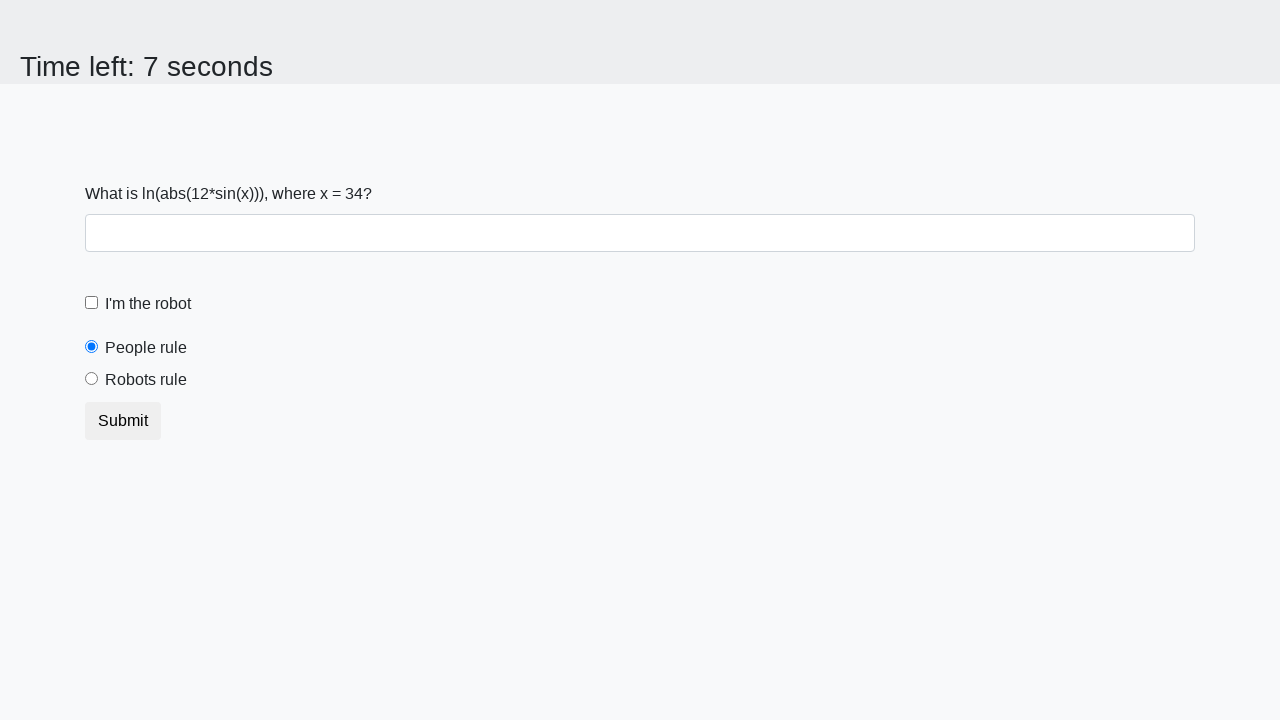

Located the mathematical value element on the page
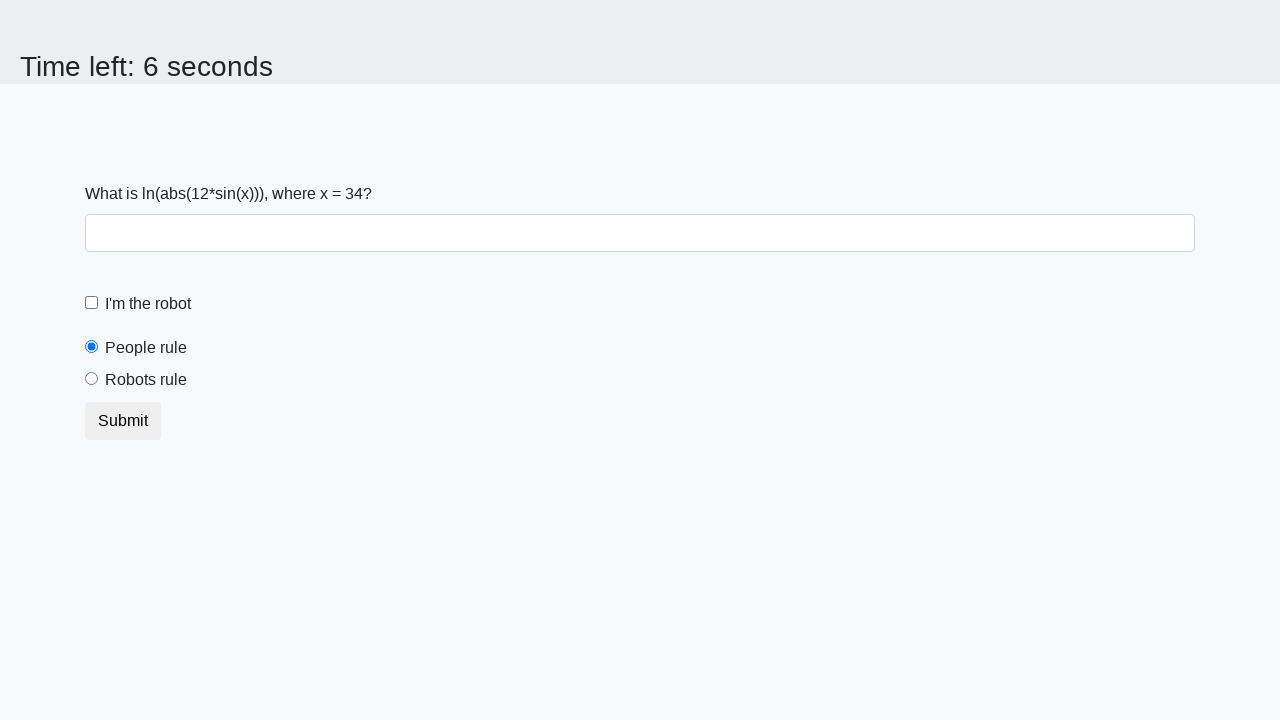

Extracted mathematical value from span element
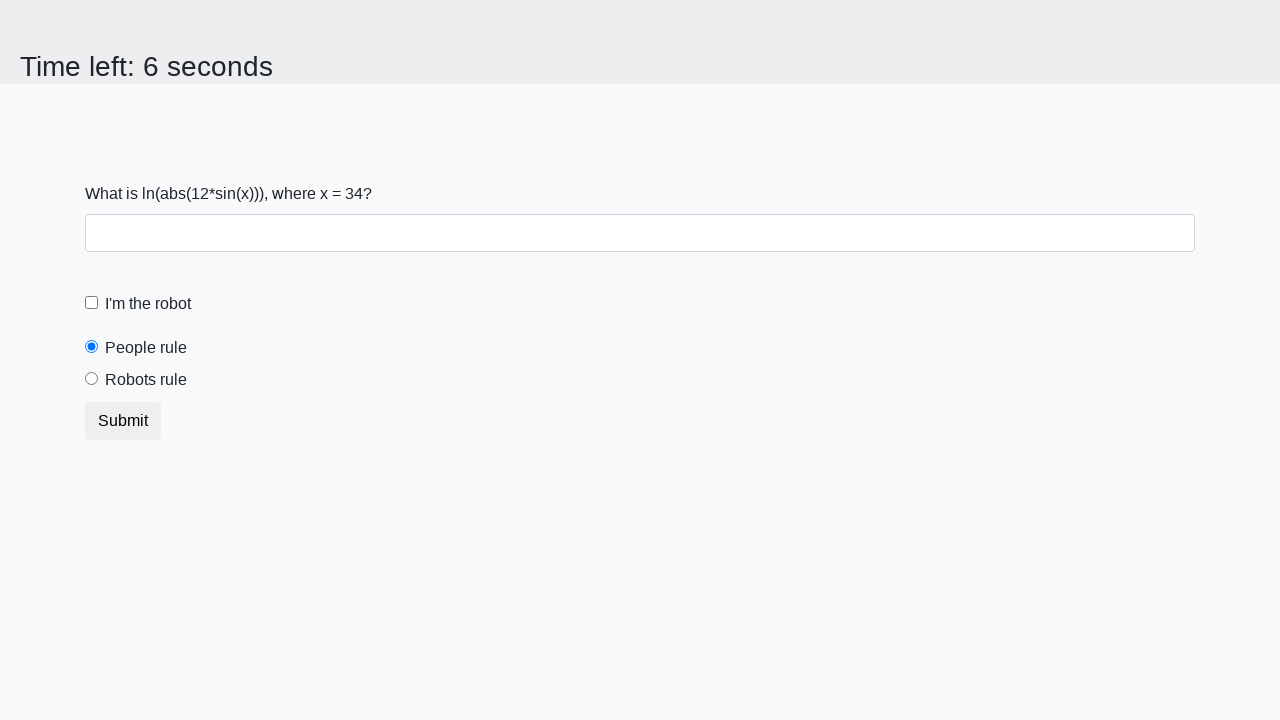

Calculated logarithmic result: 1.8482960969146534
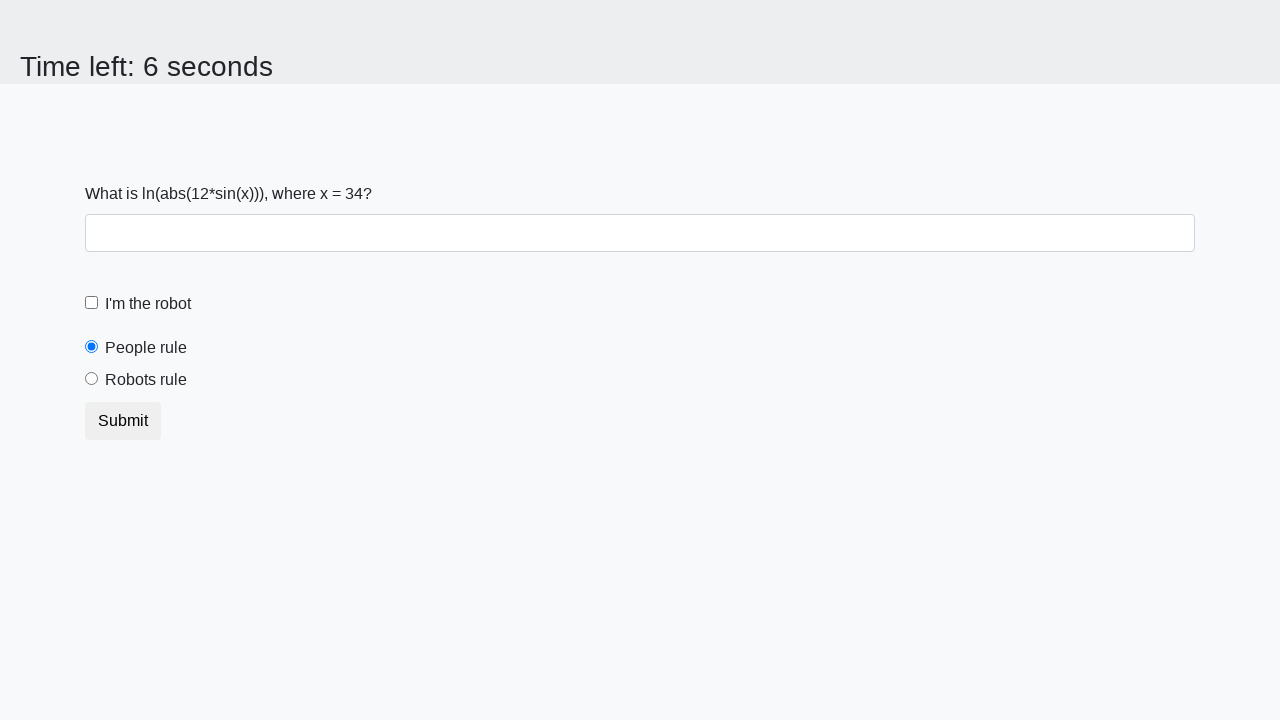

Filled answer field with calculated value: 1.8482960969146534 on input#answer.form-control
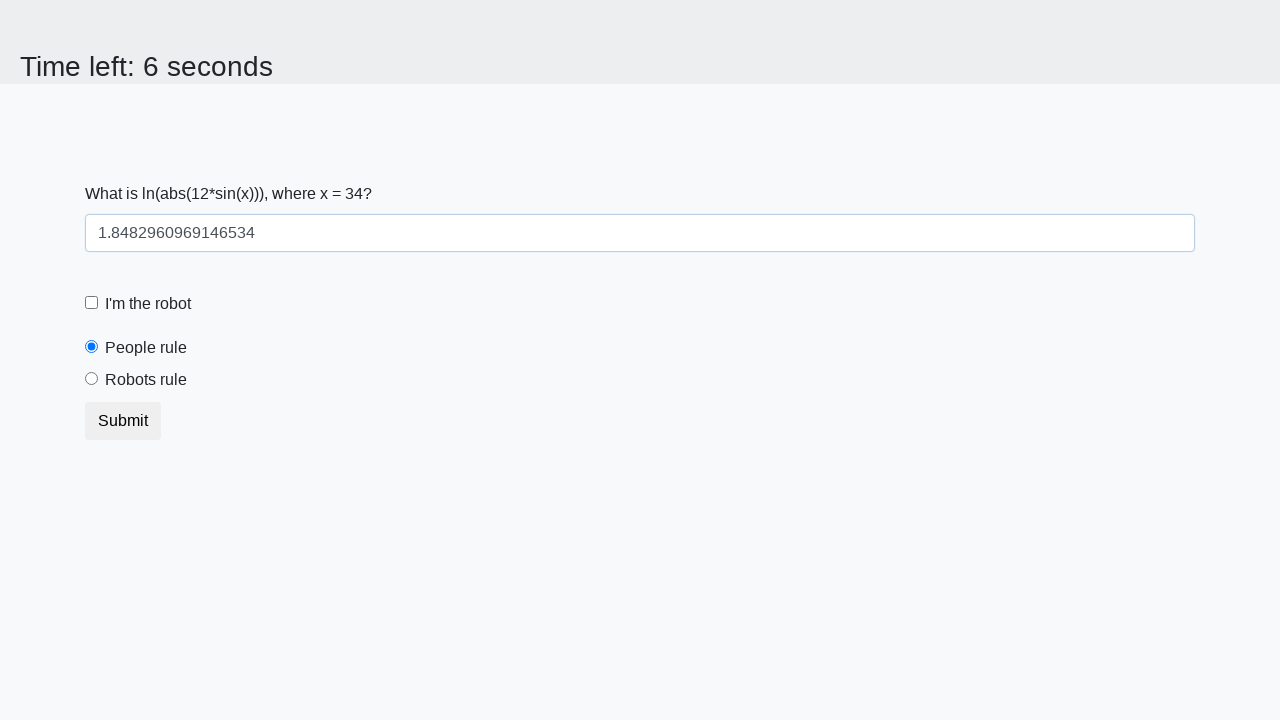

Clicked the robot checkbox at (148, 304) on label.form-check-label[for='robotCheckbox']
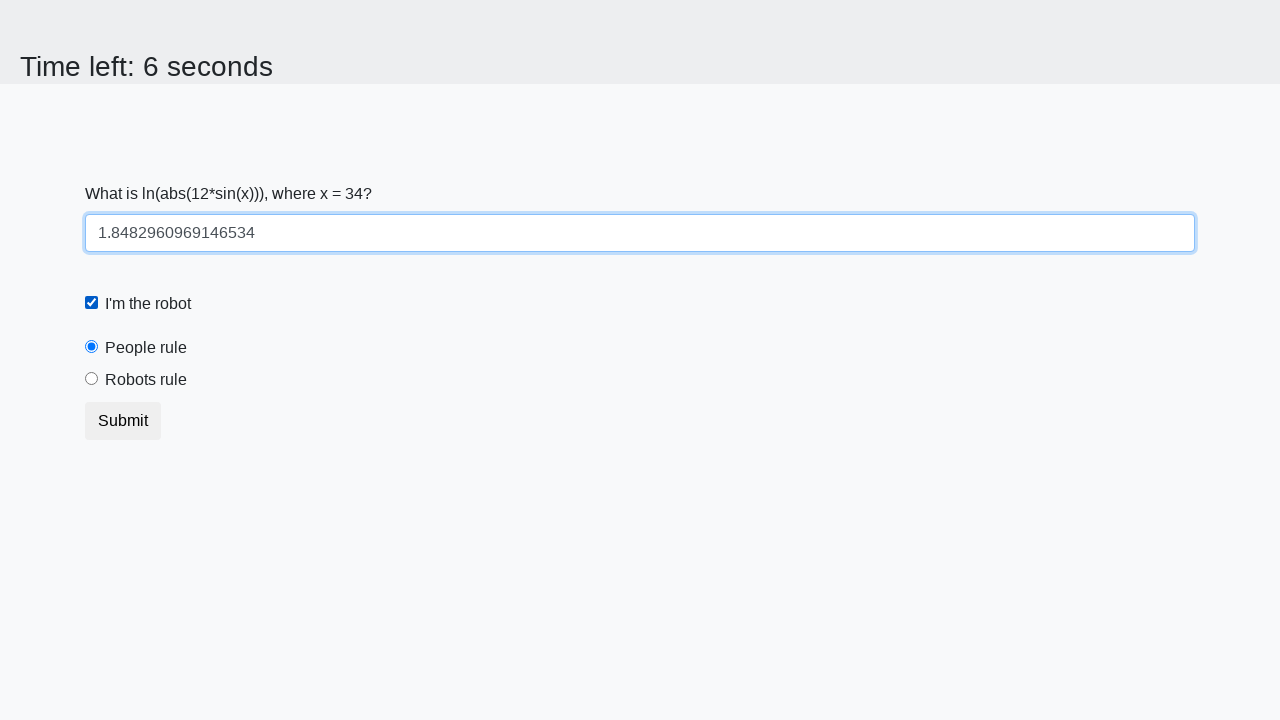

Clicked the robots rule radio button at (146, 380) on label.form-check-label[for='robotsRule']
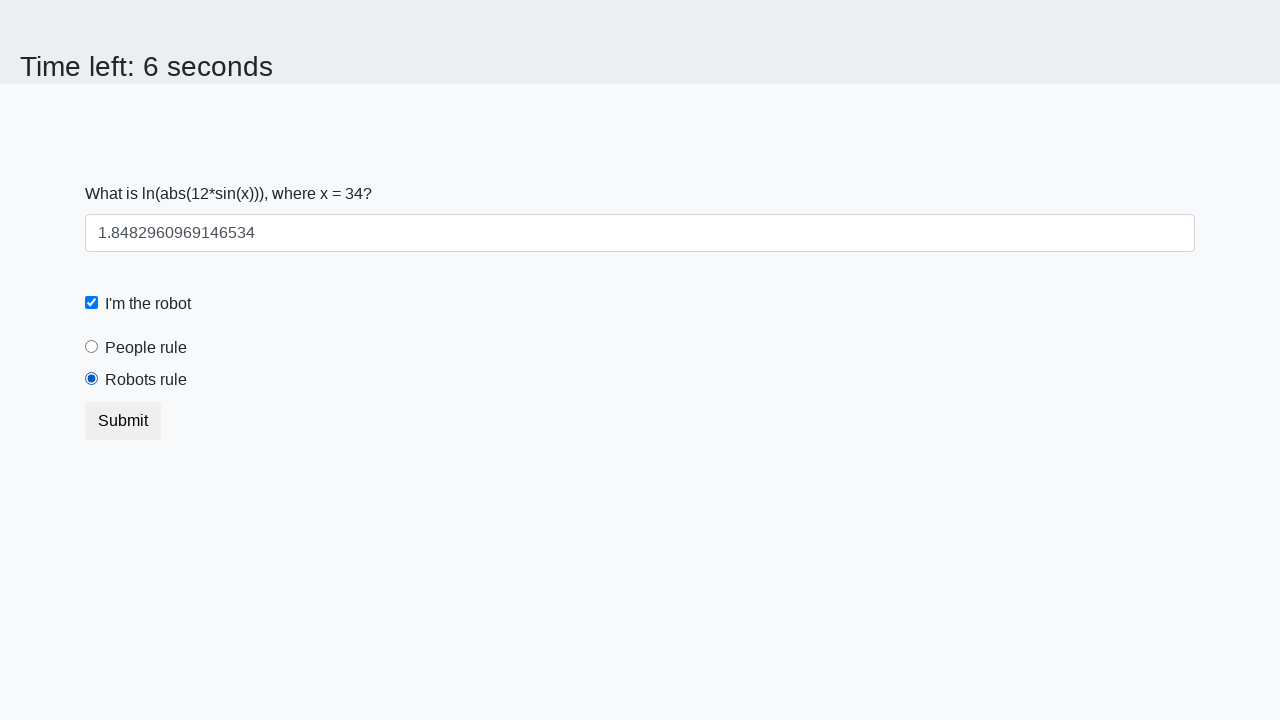

Clicked the submit button at (123, 421) on button.btn.btn-default
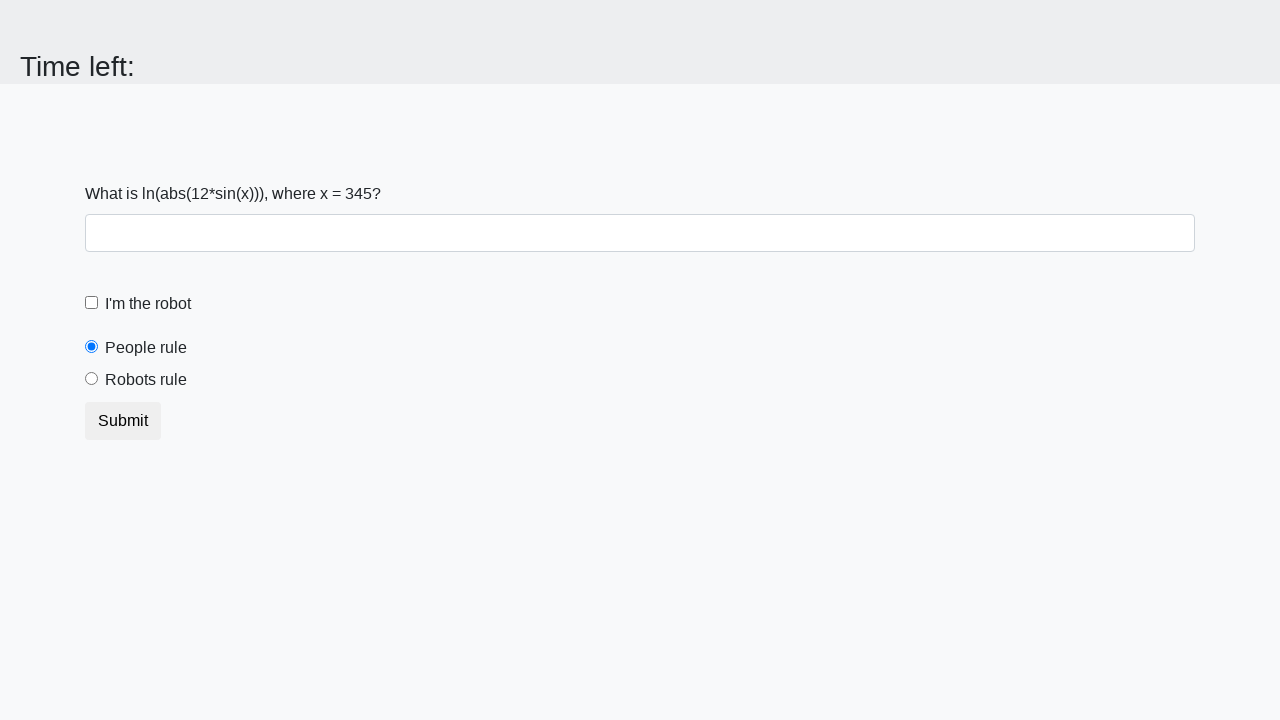

Waited for result page to load
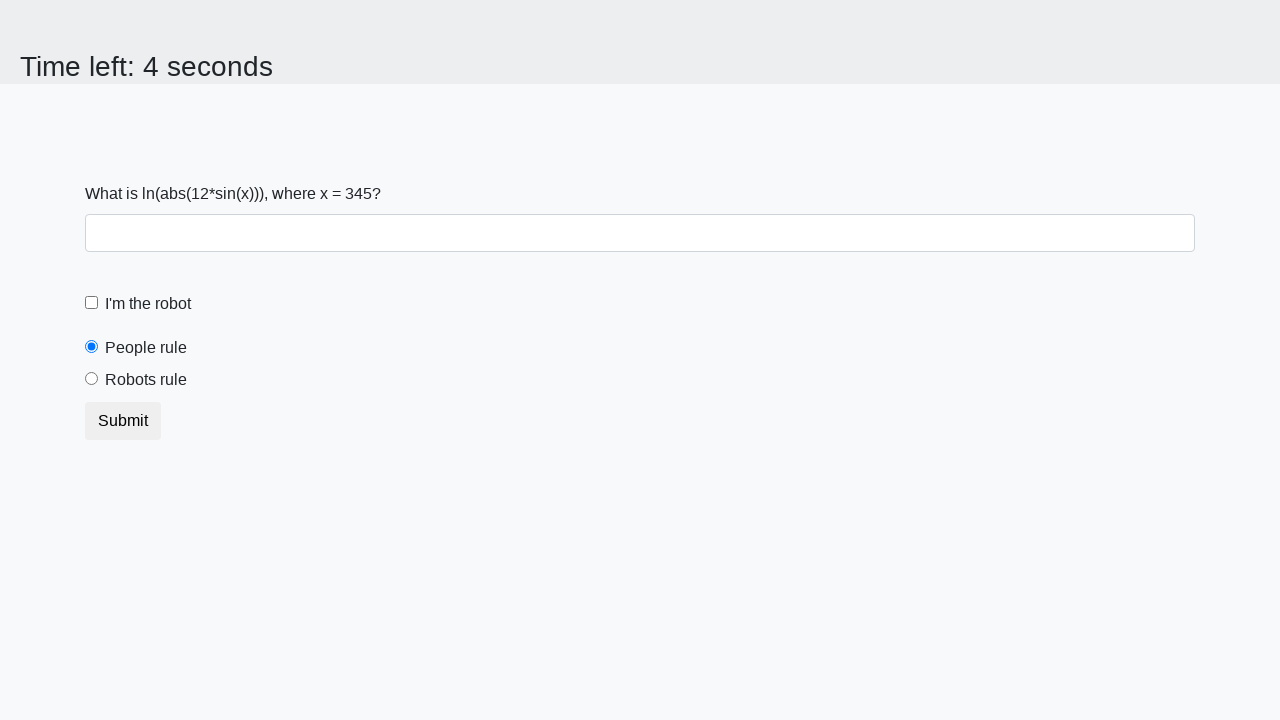

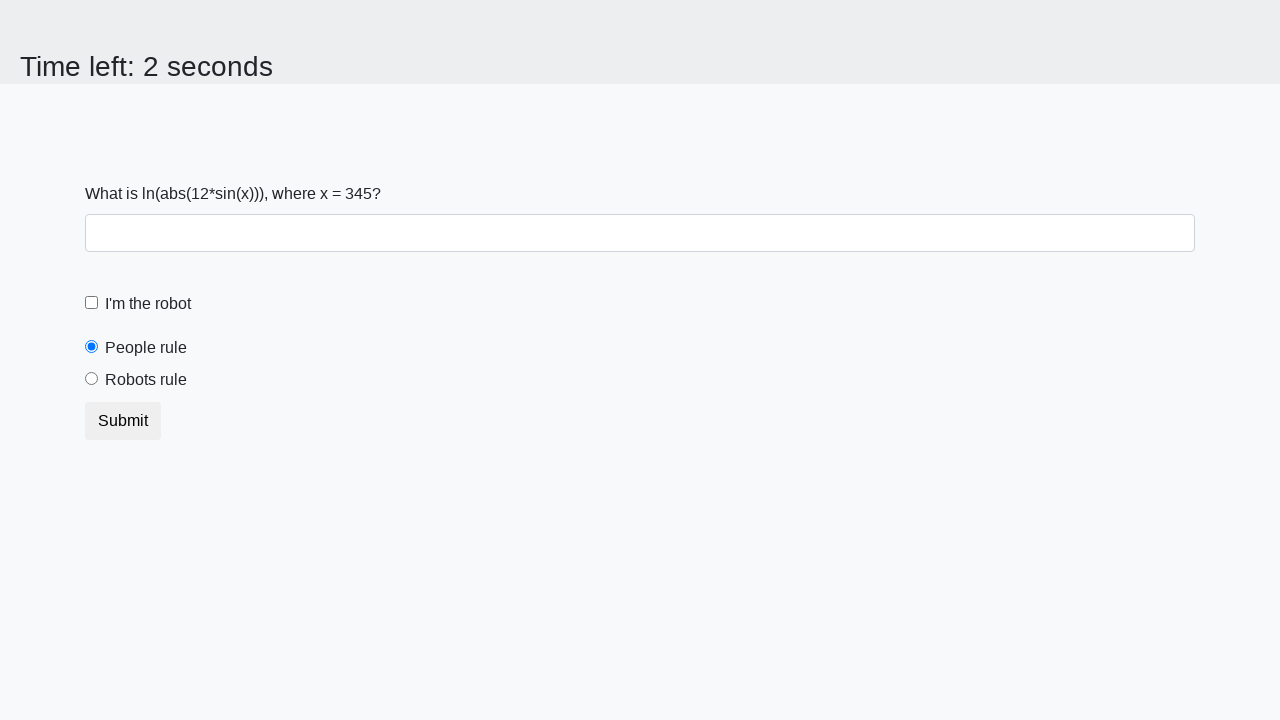